Tests browser forward navigation by clicking a link, going back, then using browser forward to return to the linked page

Starting URL: https://uljanovs.github.io/site/examples/po

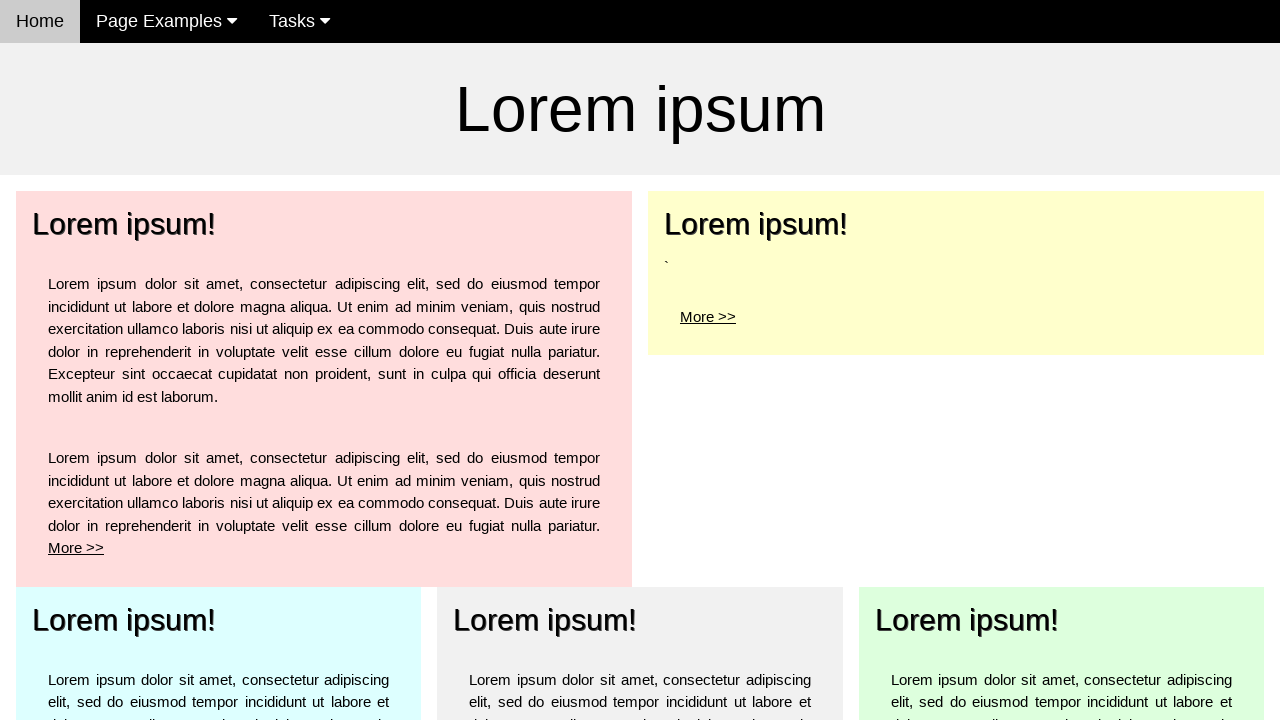

Clicked 'More >' link for the top left element at (124, 224) on a[href='po1']
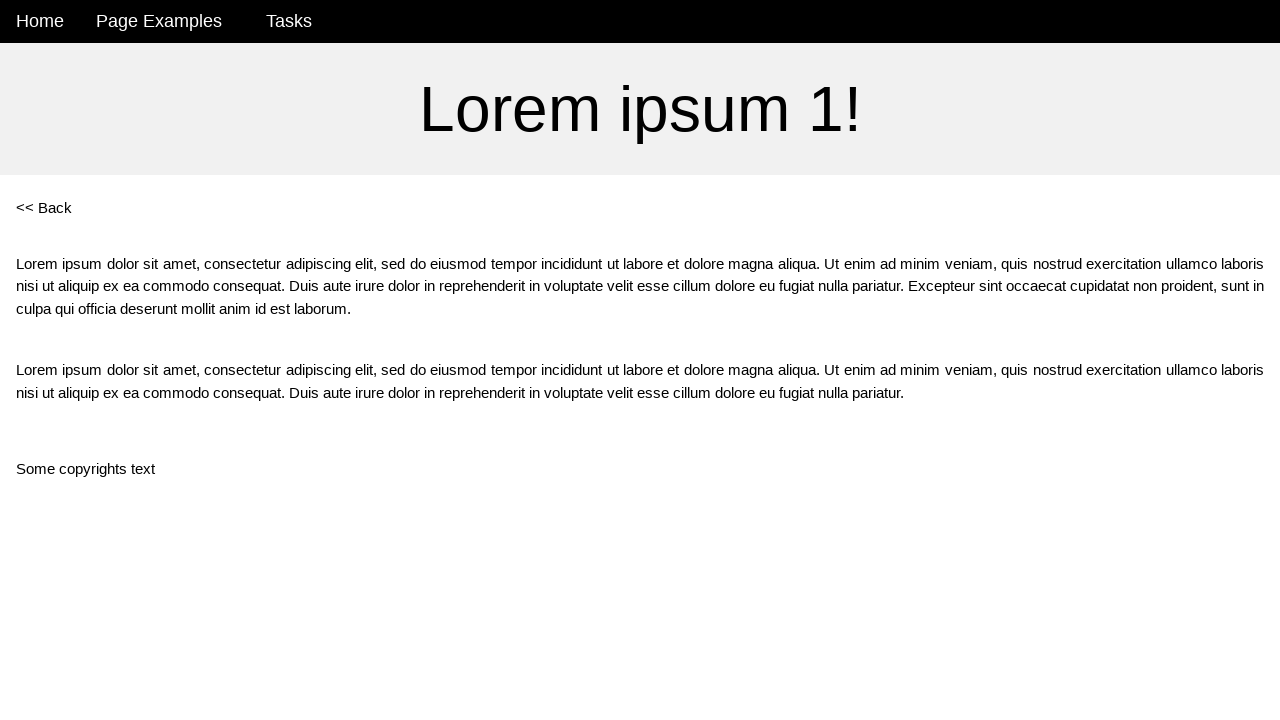

Navigation to linked page completed
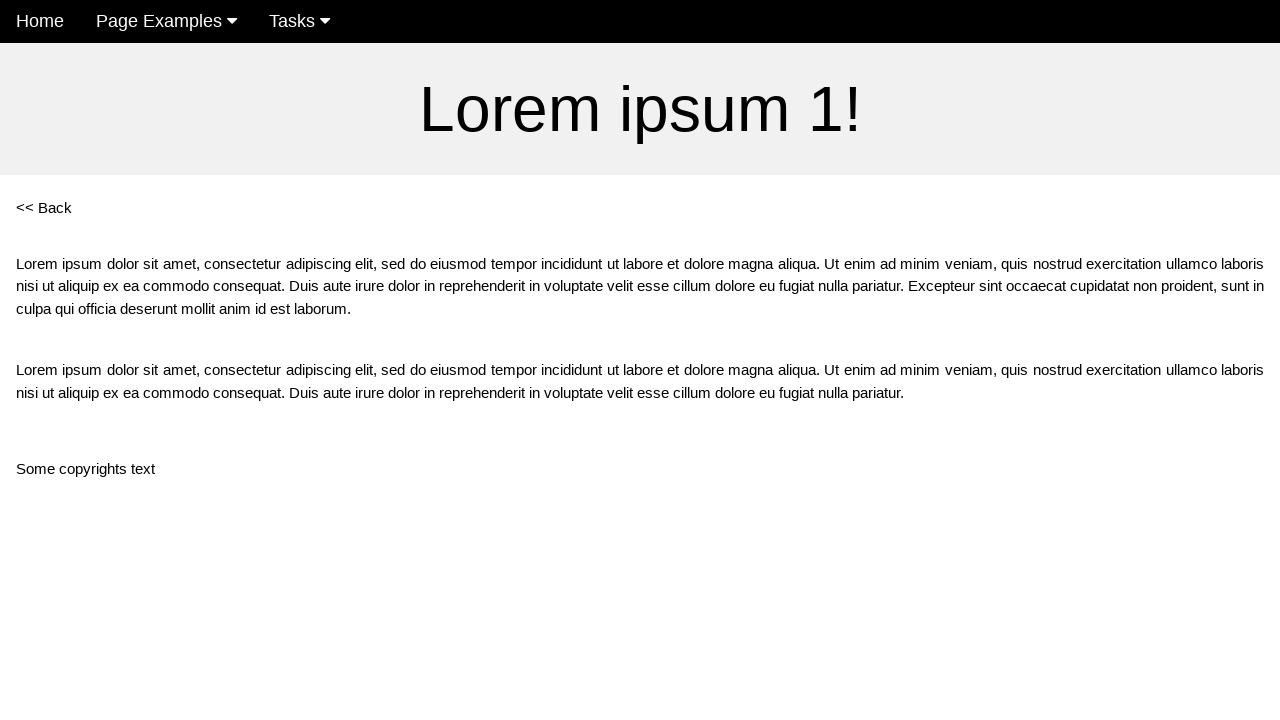

Navigated back using browser history
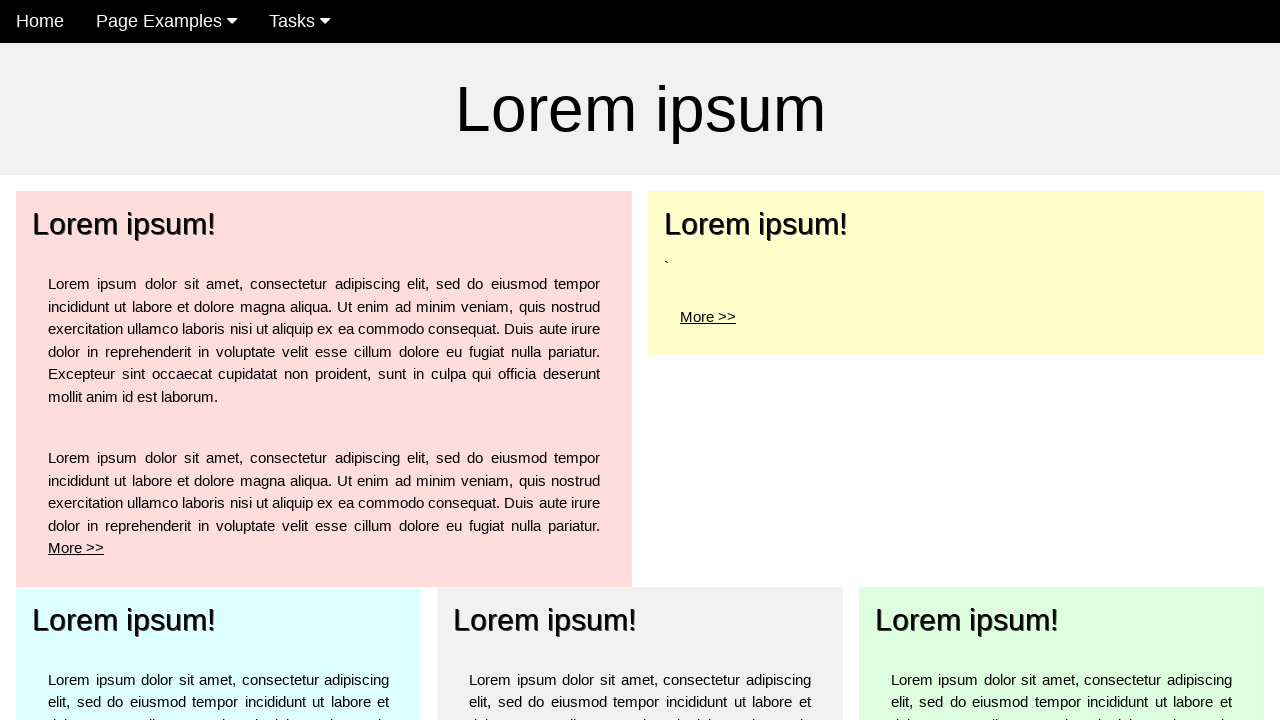

Navigated forward using browser history
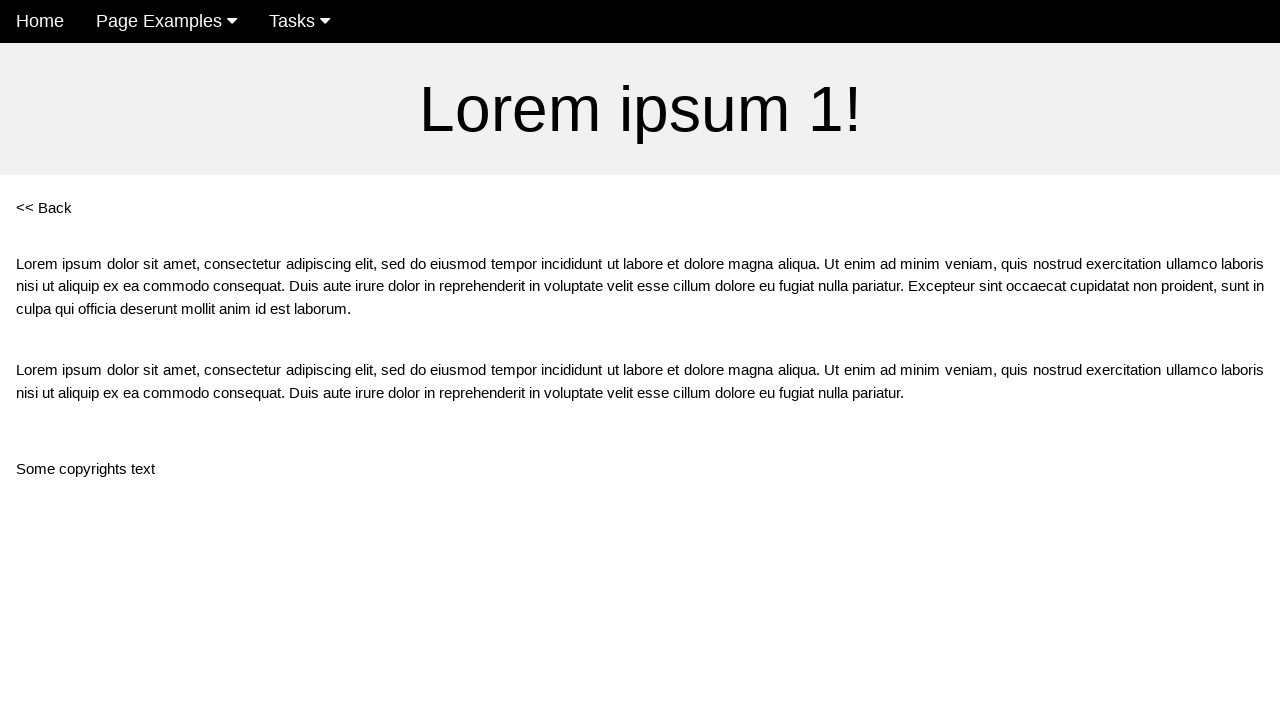

Verified URL is the po1 page after forward navigation
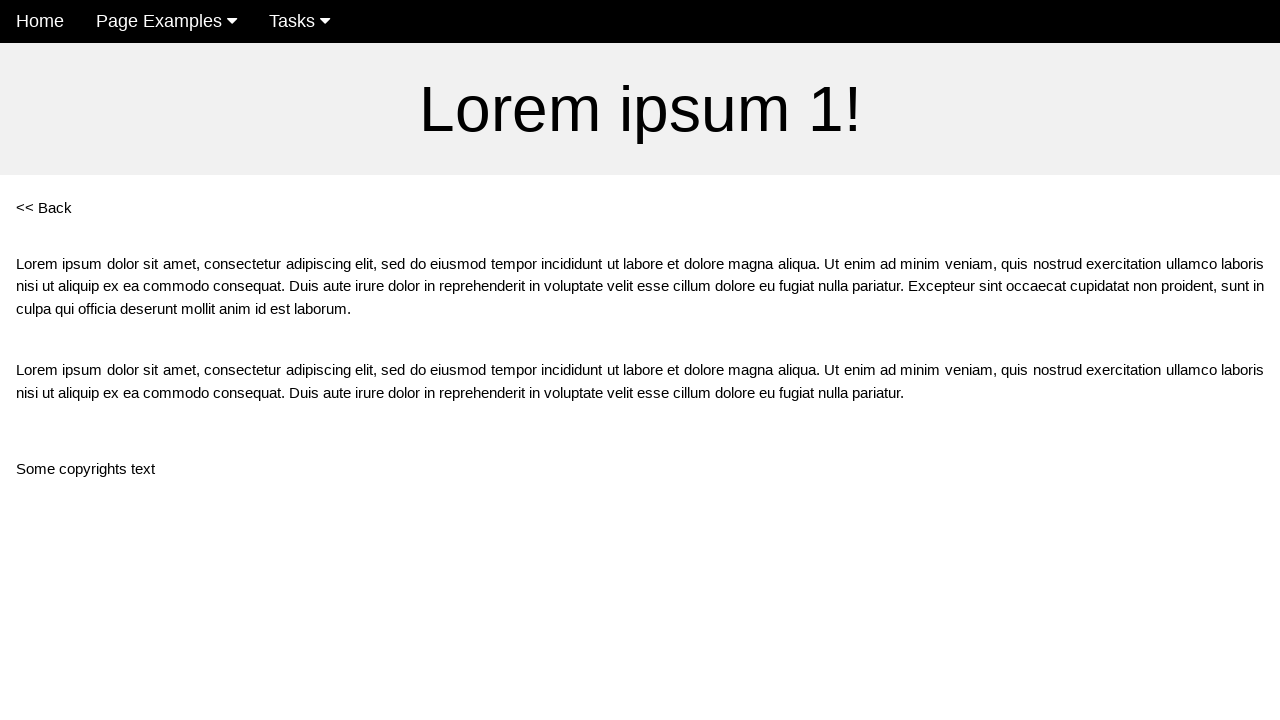

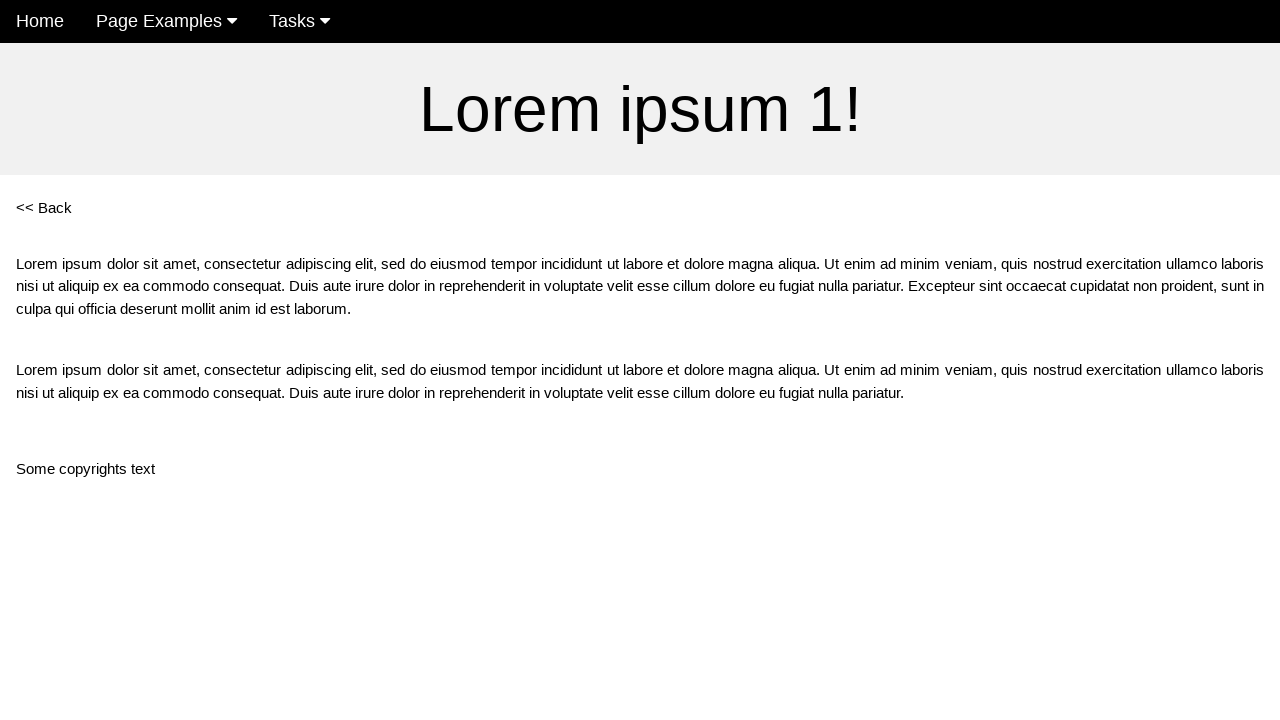